Fills out a Selenium practice form with personal information including name, gender, years of experience, date, profession, automation tools, continent selection, and file upload.

Starting URL: https://www.techlistic.com/p/selenium-practice-form.html

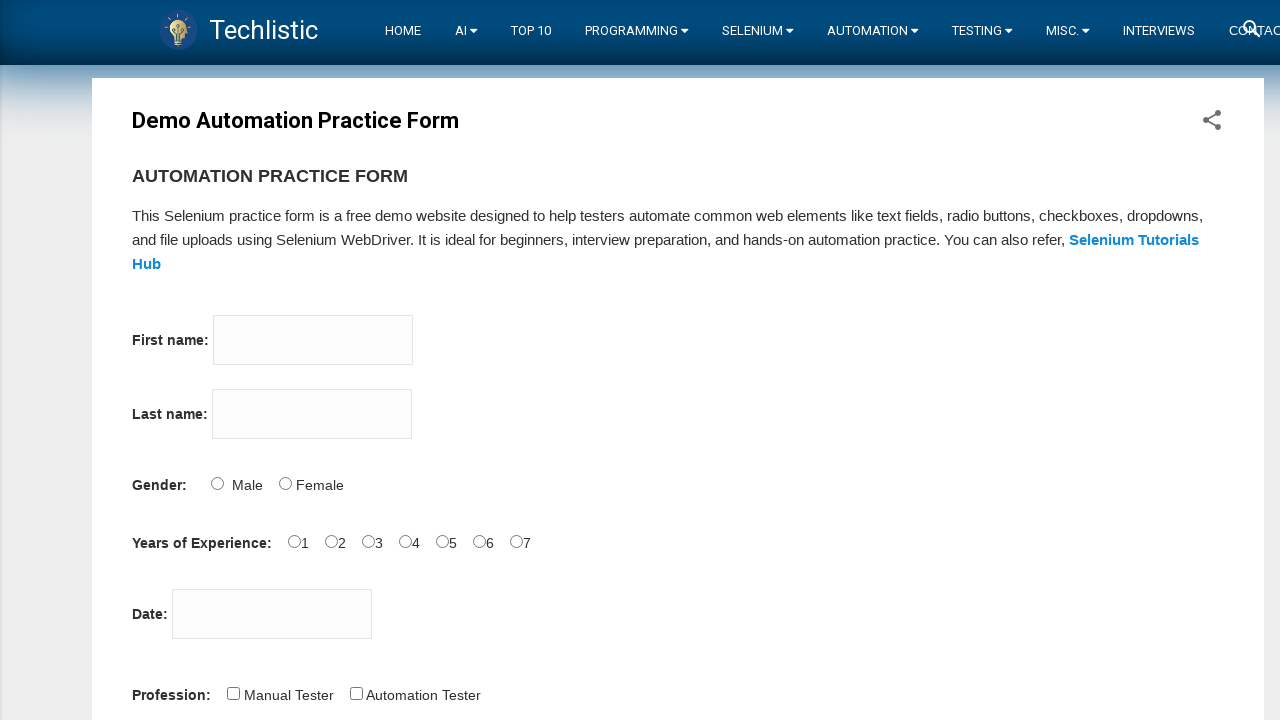

Filled first name field with 'Maryna' on input[name='firstname']
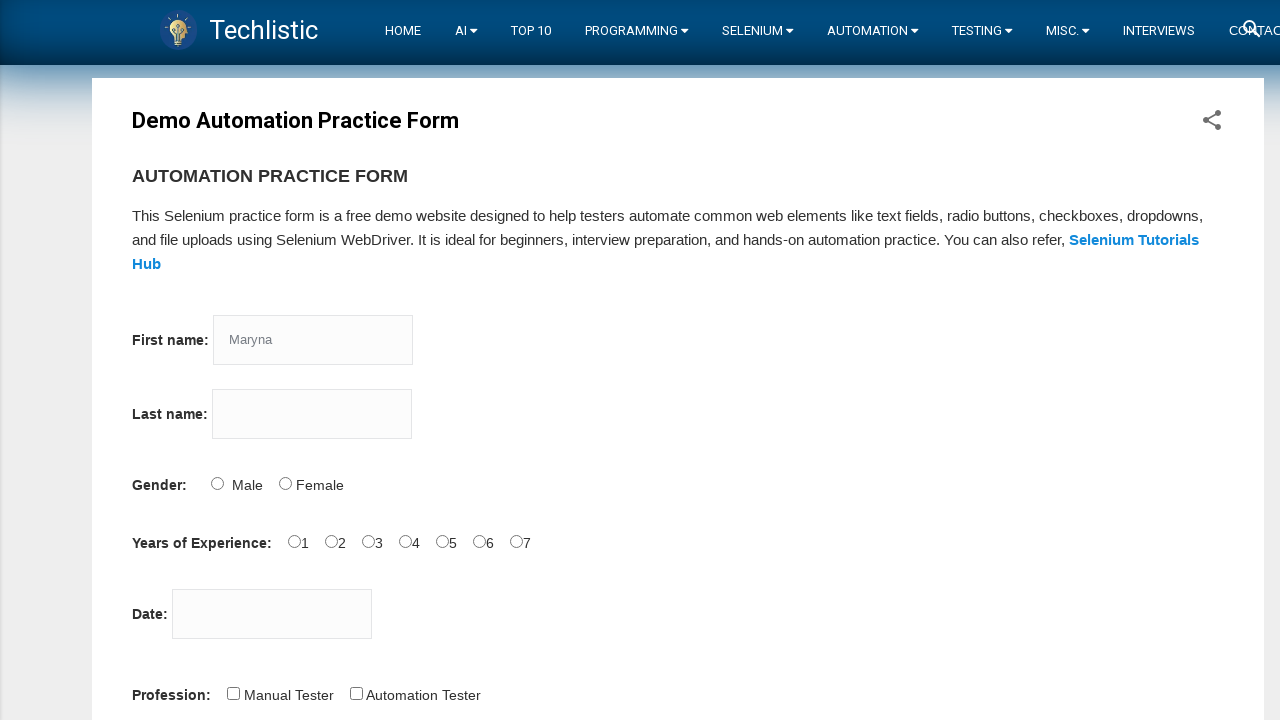

Filled last name field with 'Nesterenko' on input[name='lastname']
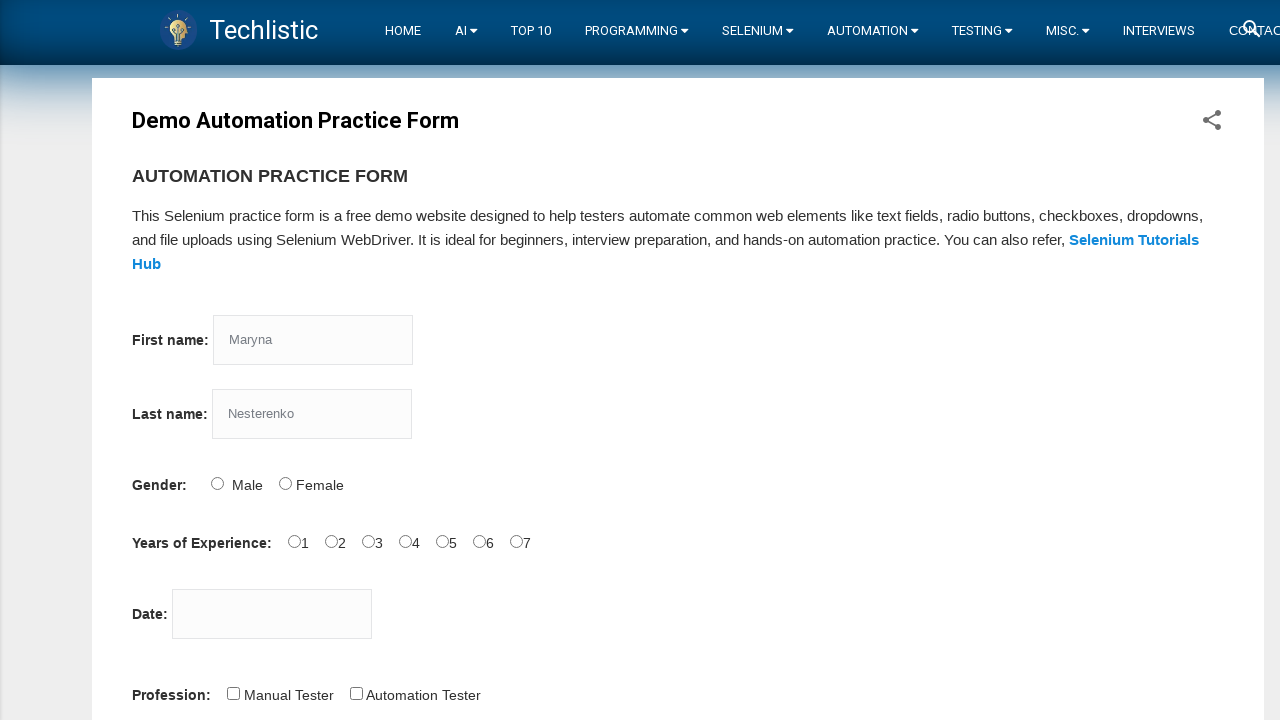

Selected Male gender option at (285, 483) on input#sex-1
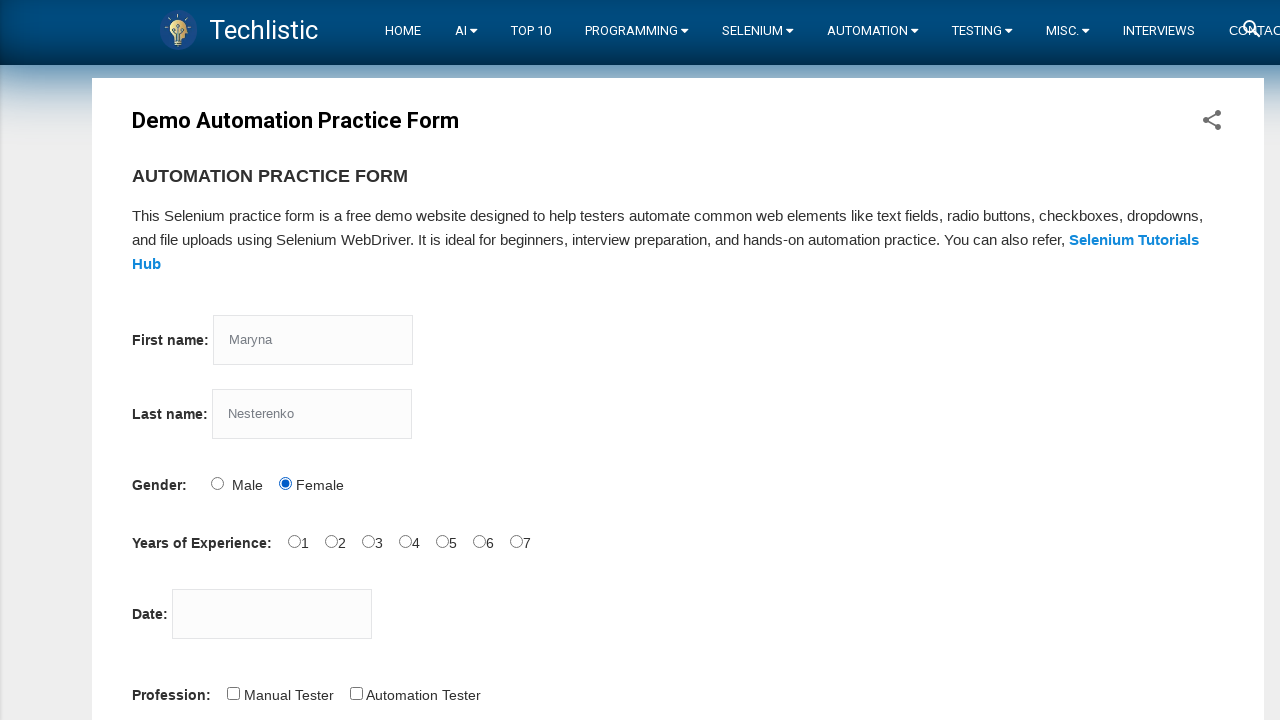

Selected 6 years of experience at (516, 541) on input#exp-6
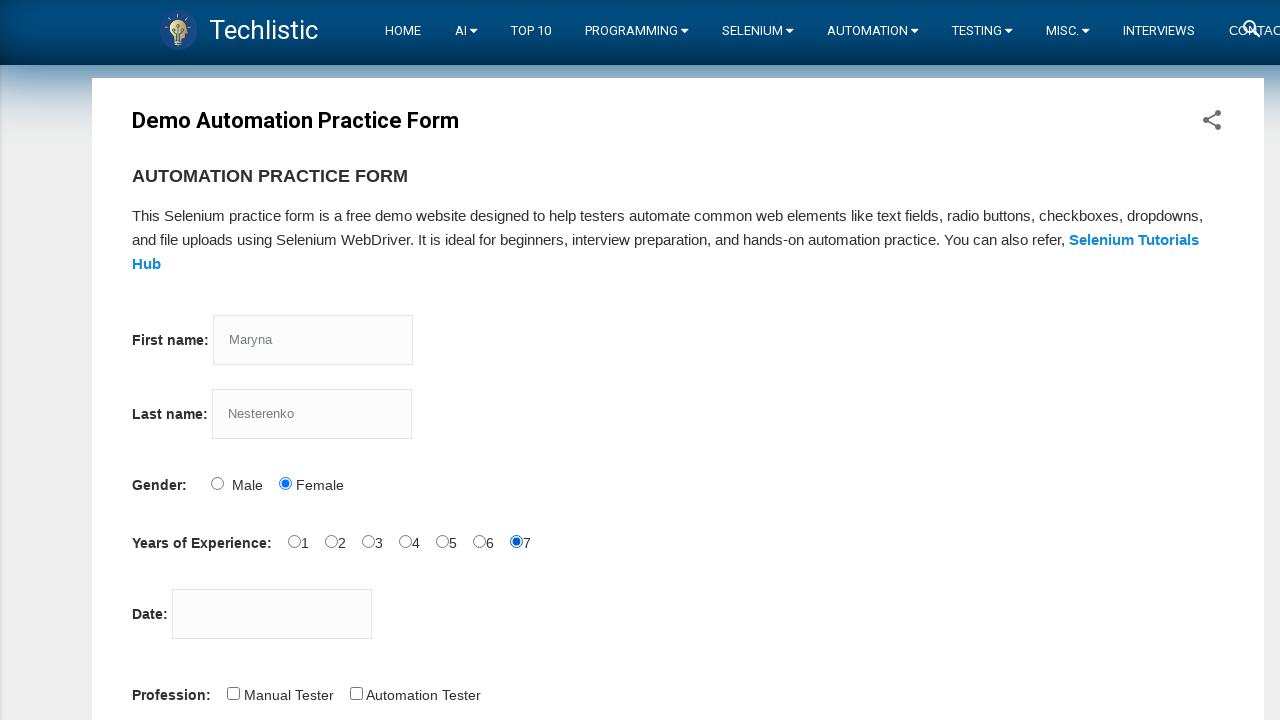

Filled date field with '06Feb2023' on input#datepicker
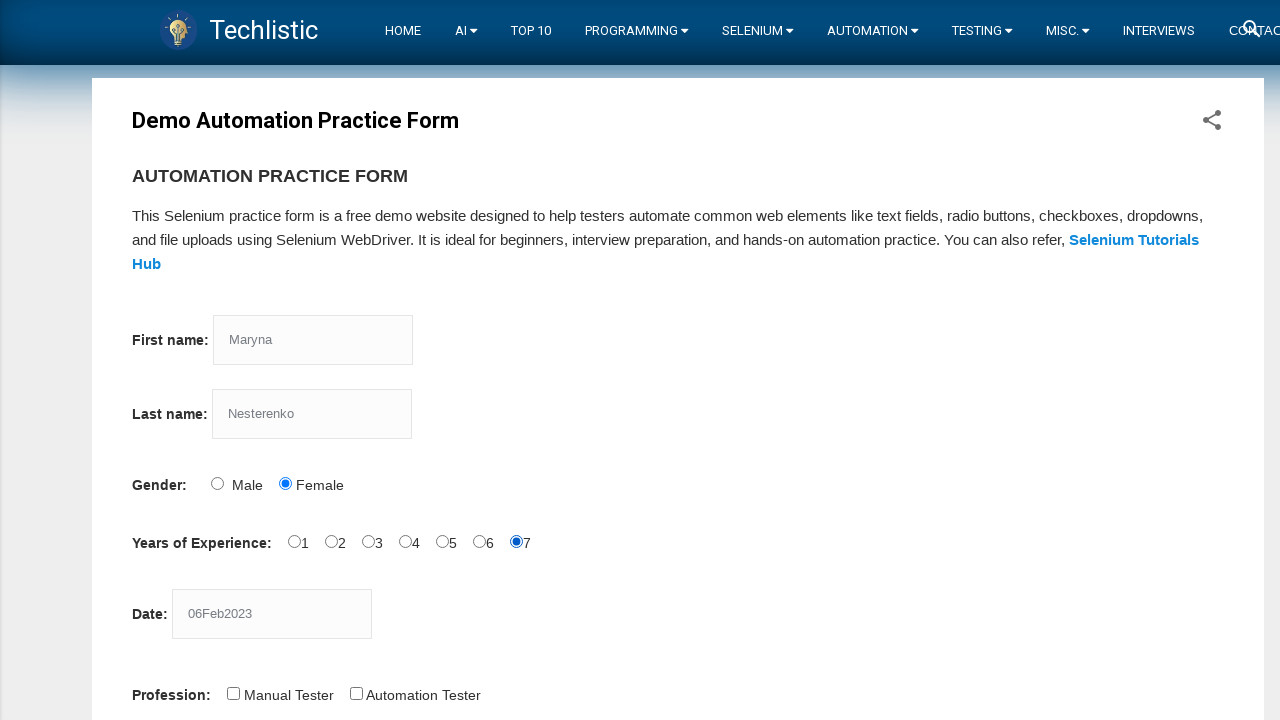

Selected Manual Tester profession at (356, 693) on input#profession-1
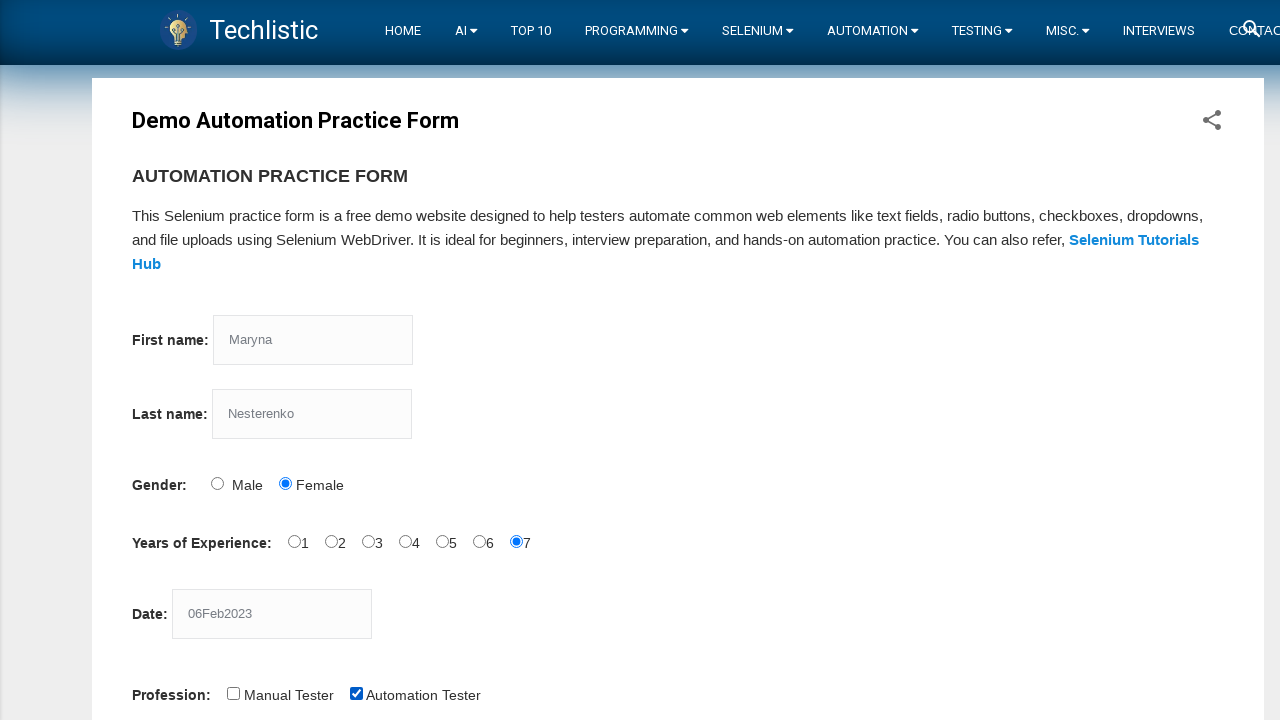

Selected Selenium IDE automation tool at (446, 360) on input#tool-2
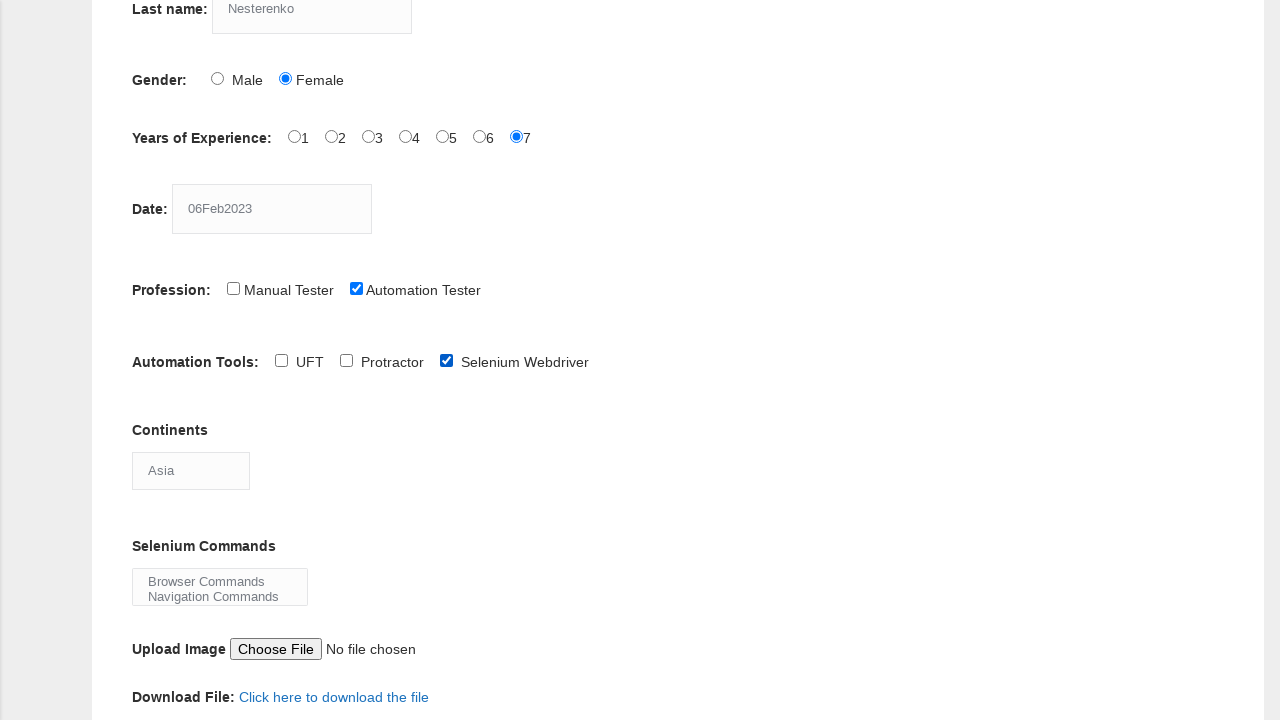

Selected North America from continent dropdown on select.input-xlarge
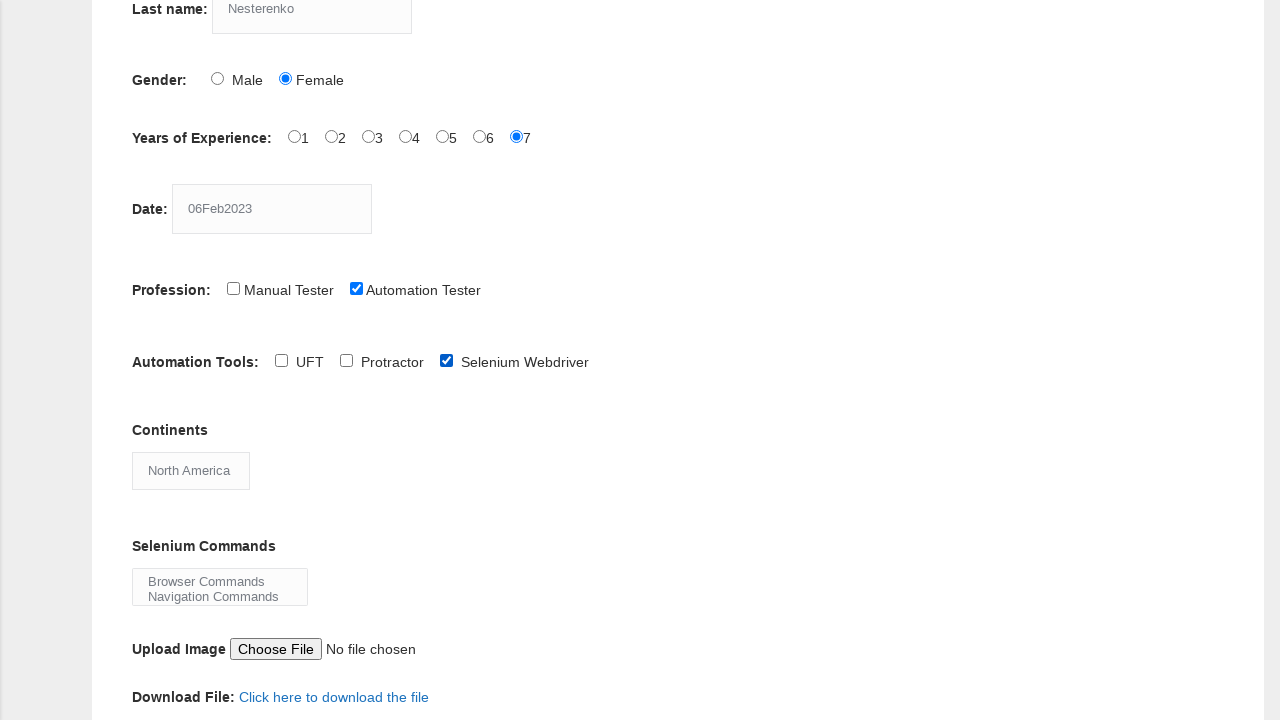

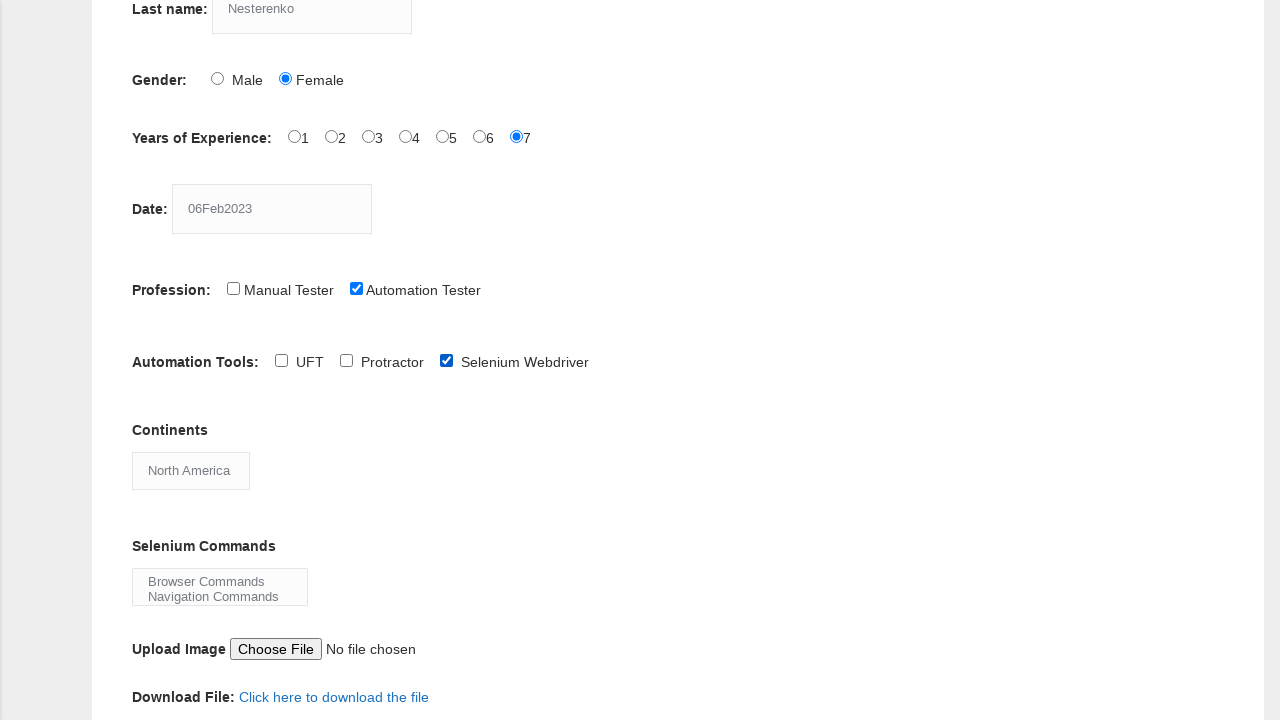